Navigates to the ENAIRE drones website (Spanish air navigation services drone information portal) and waits for the page to load.

Starting URL: https://drones.enaire.es/

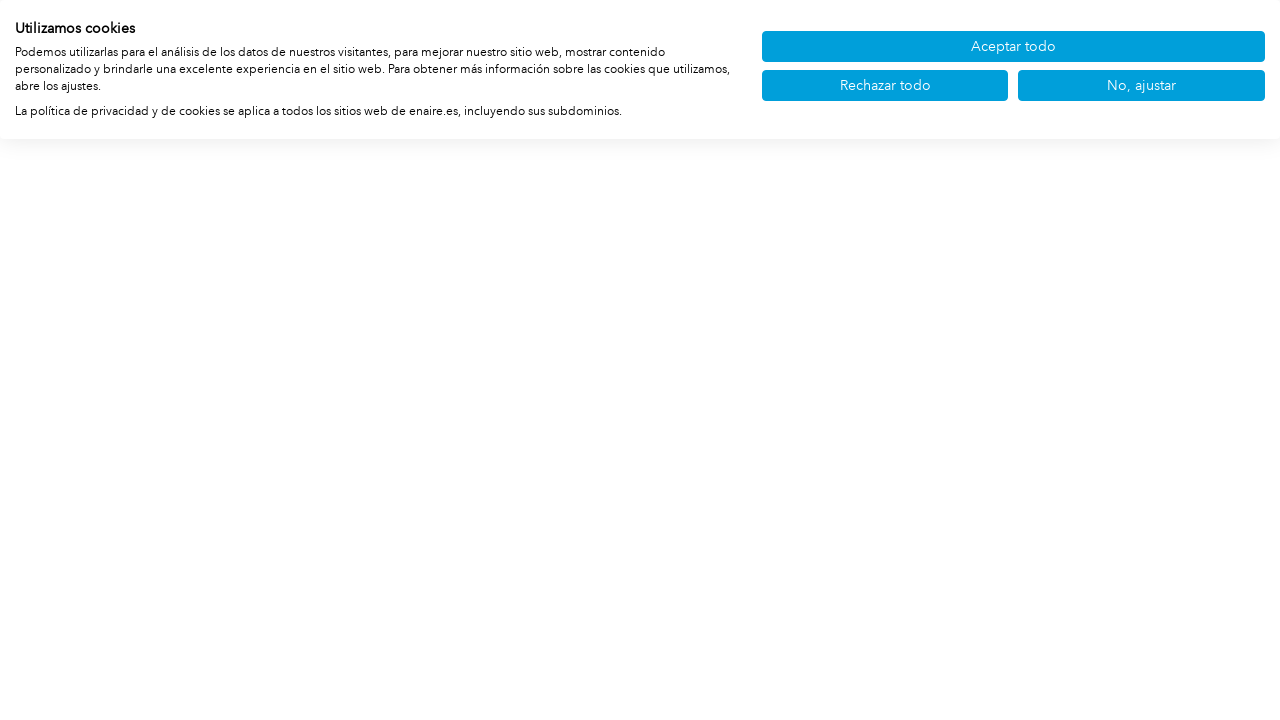

ENAIRE drones website page loaded (domcontentloaded state reached)
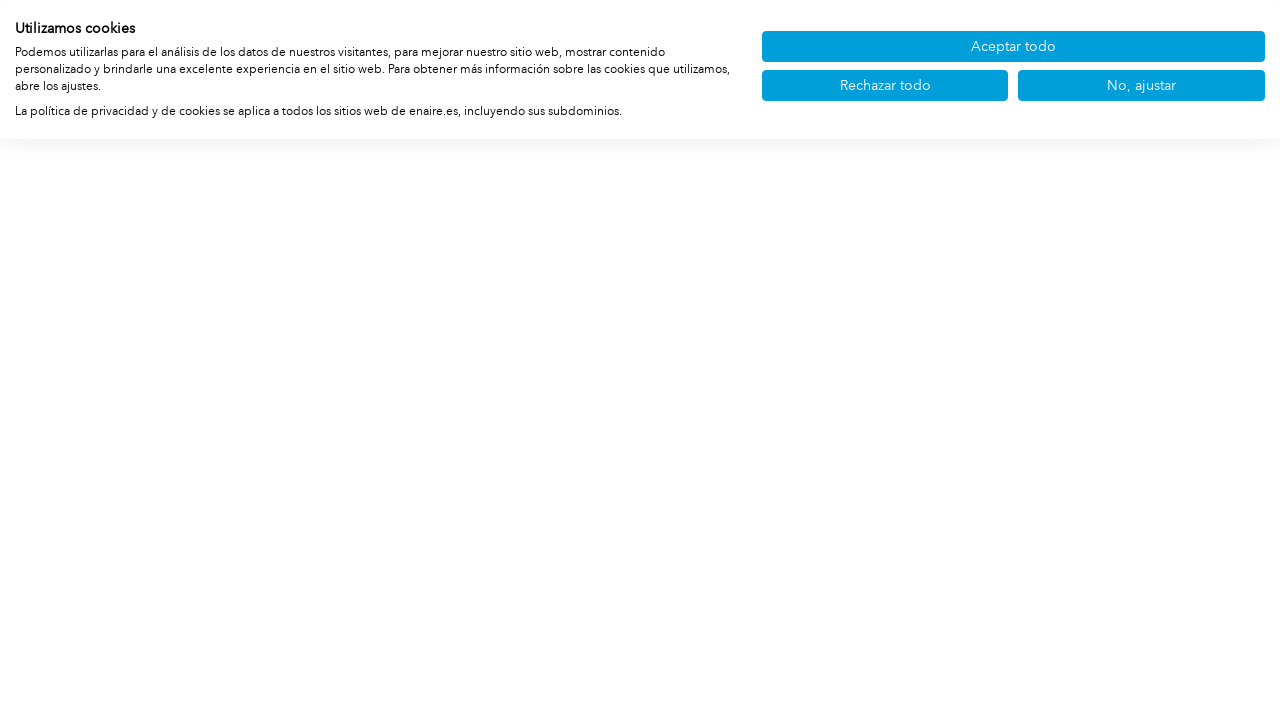

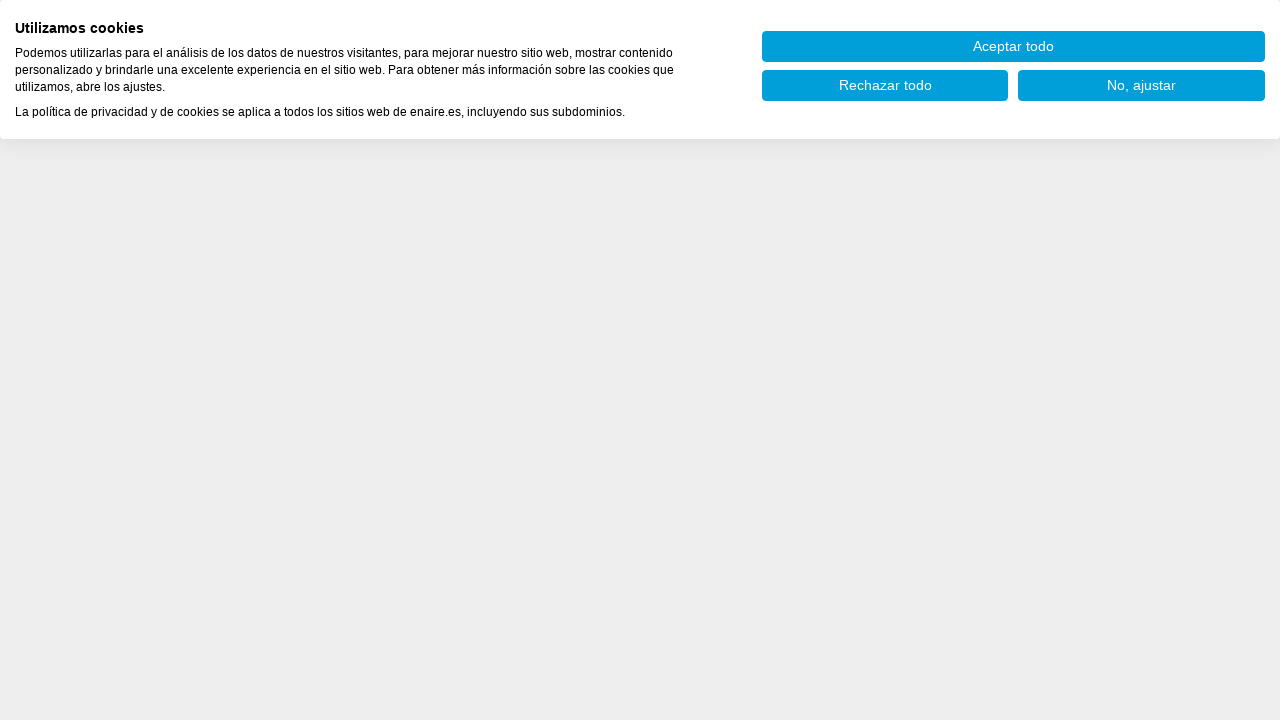